Tests drag and drop functionality by dragging a draggable element and dropping it onto a droppable target area

Starting URL: https://jqueryui.com/resources/demos/droppable/default.html

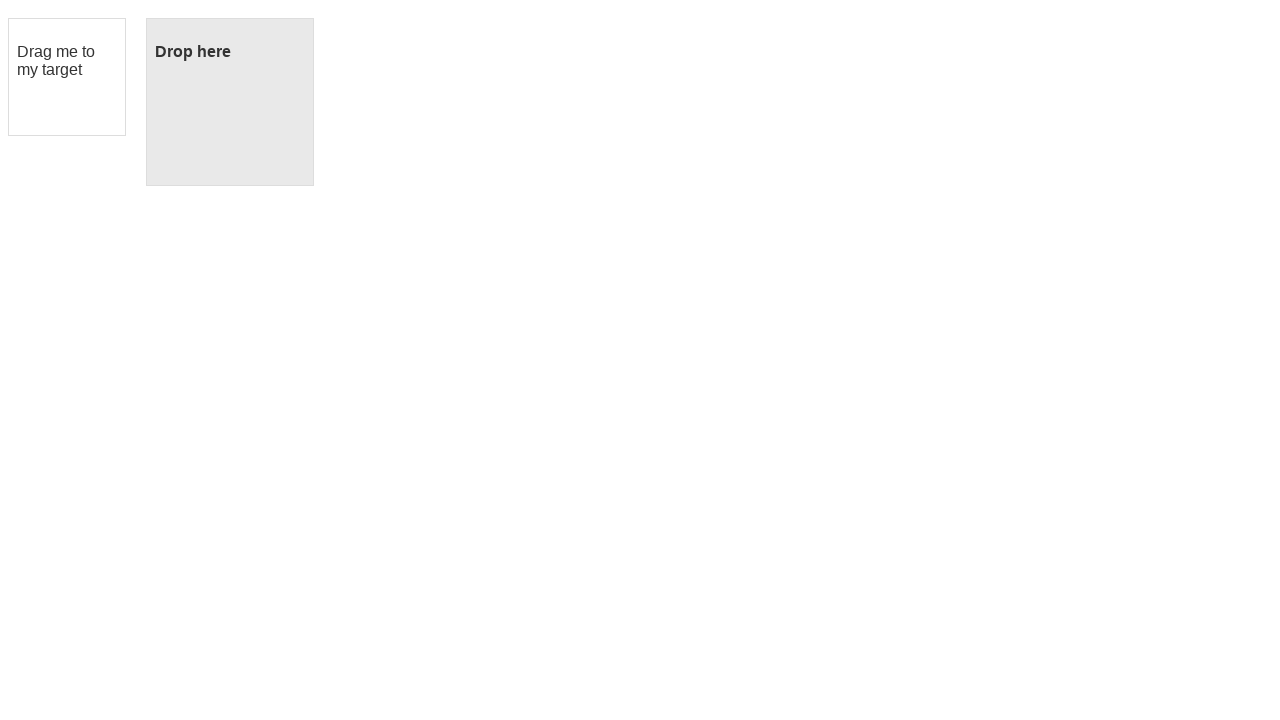

Located the draggable element
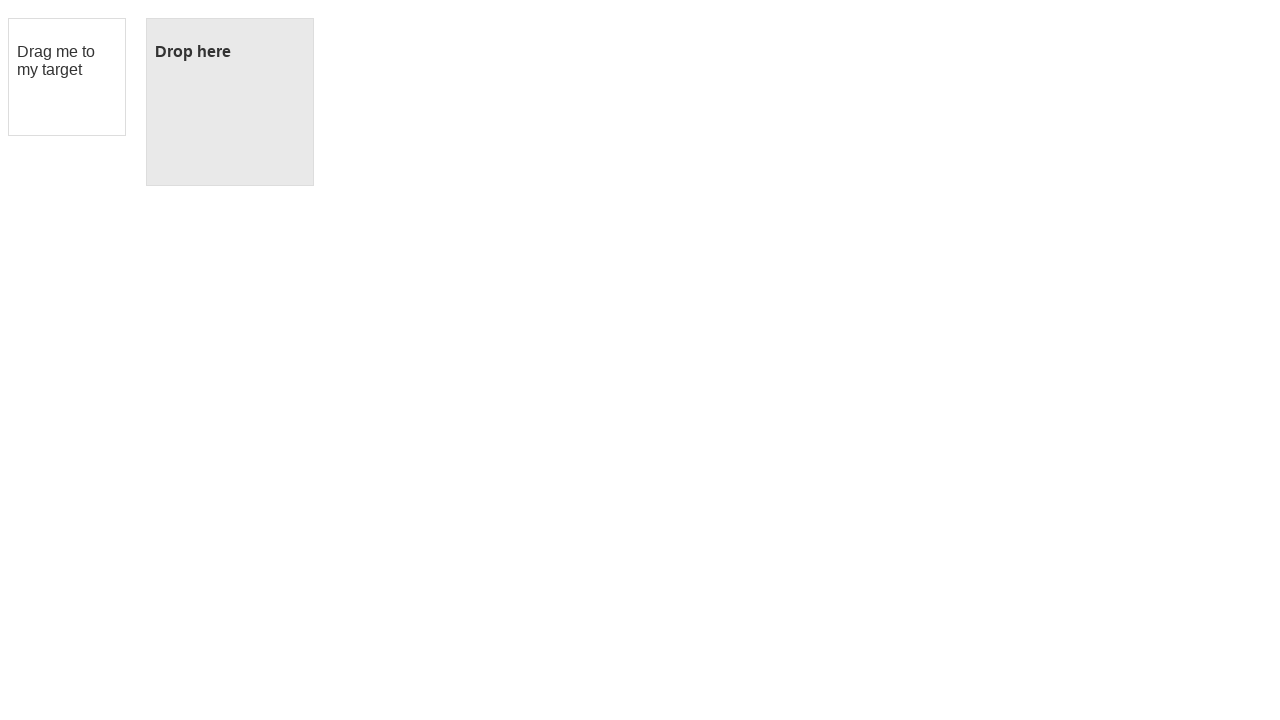

Located the droppable target area
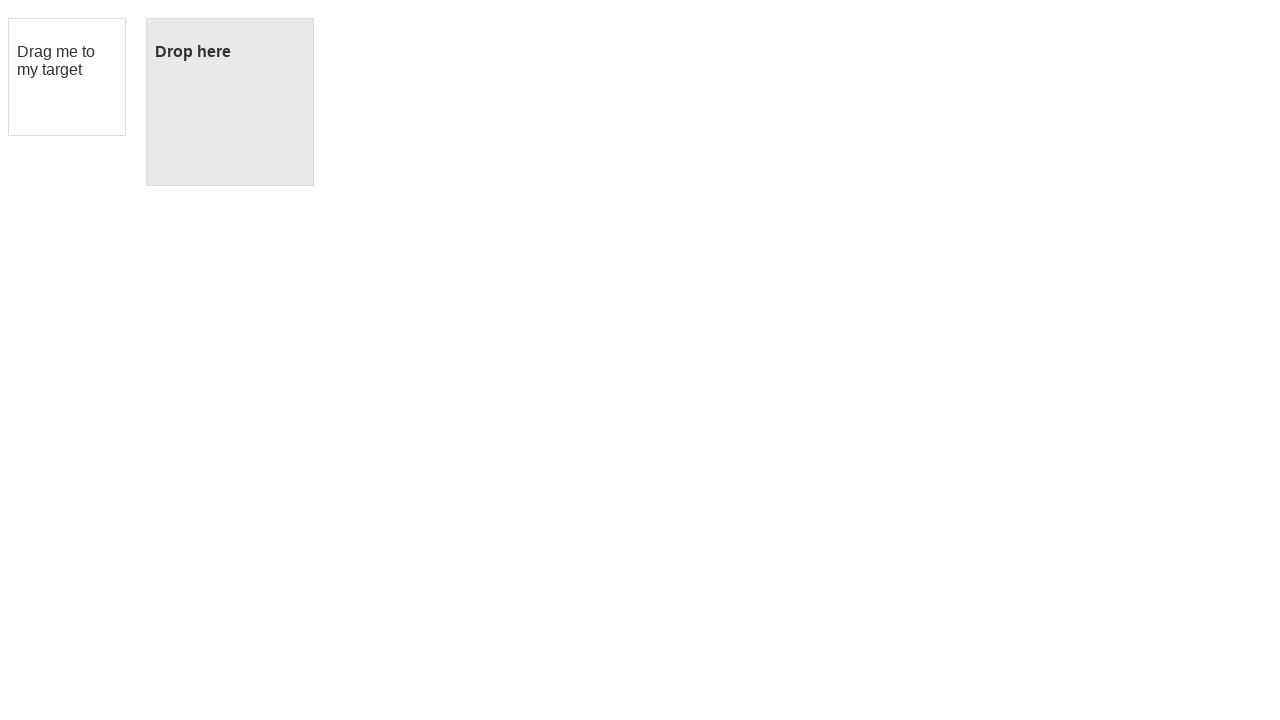

Dragged draggable element onto droppable target area at (230, 102)
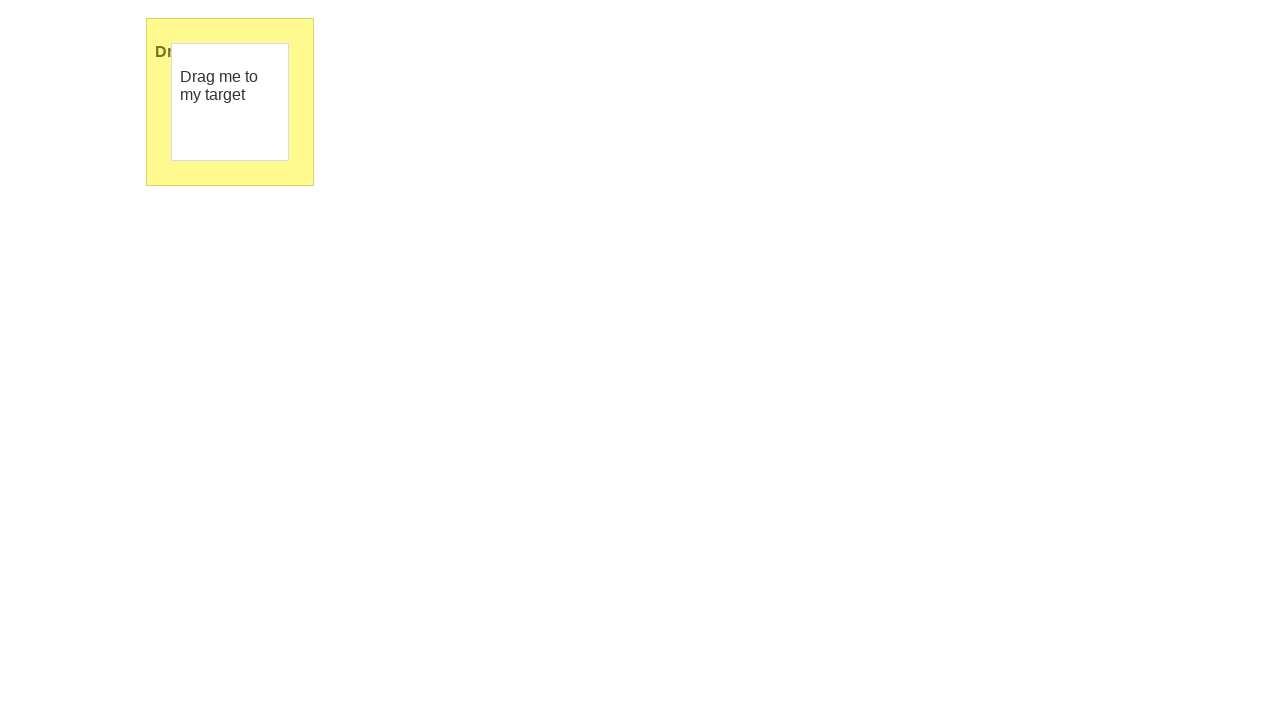

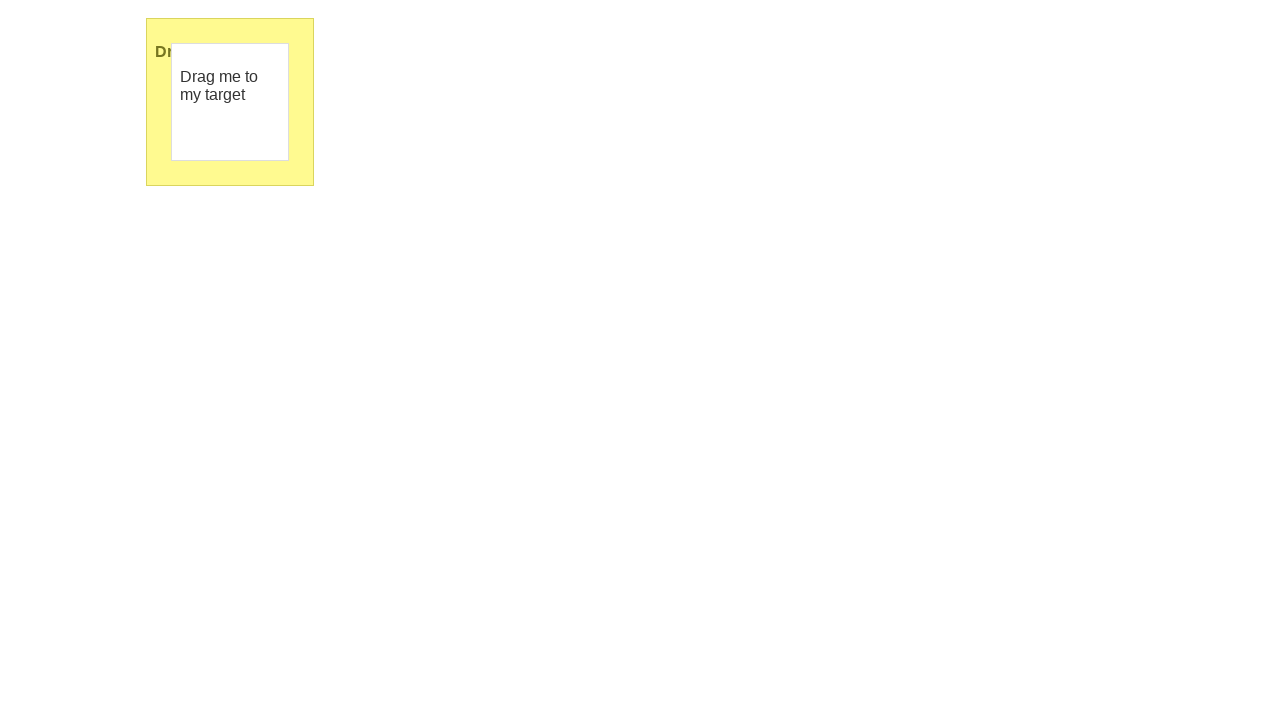